Tests checkbox toggle functionality by clicking a checkbox, verifying it becomes selected, clicking again, and verifying it becomes deselected.

Starting URL: http://qaclickacademy.com/practice.php

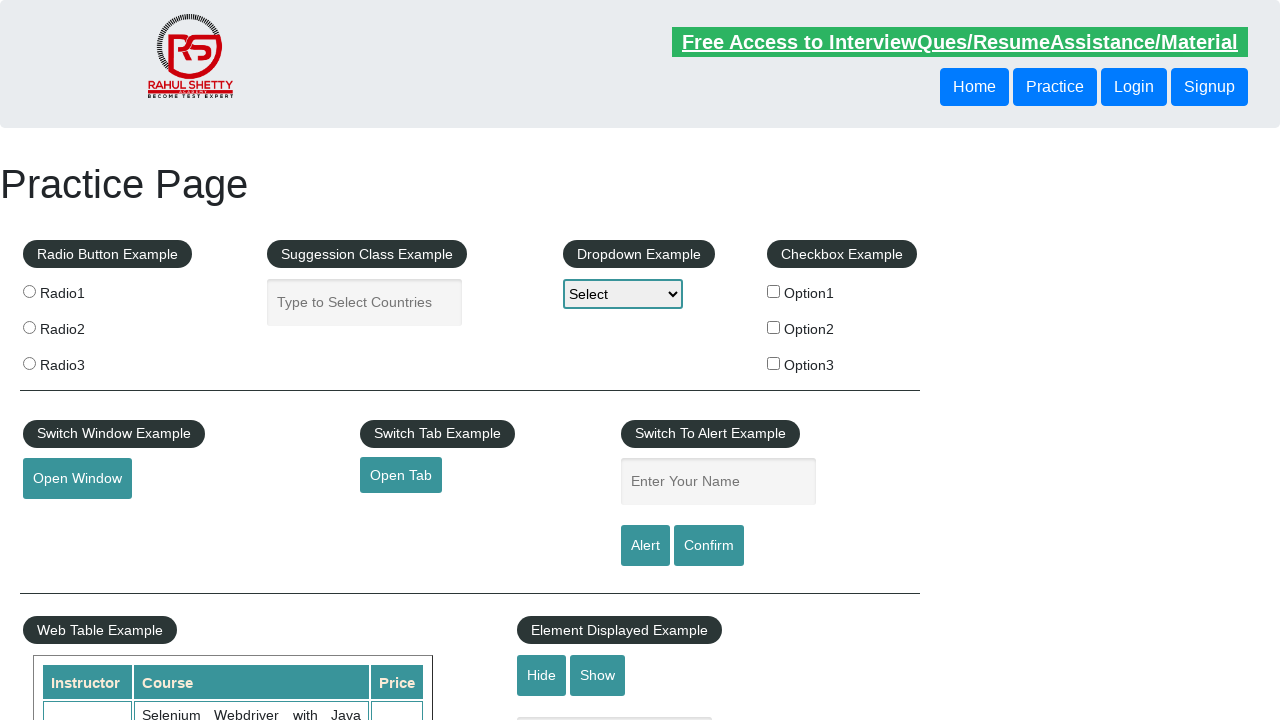

Clicked the first checkbox to select it at (774, 291) on #checkBoxOption1
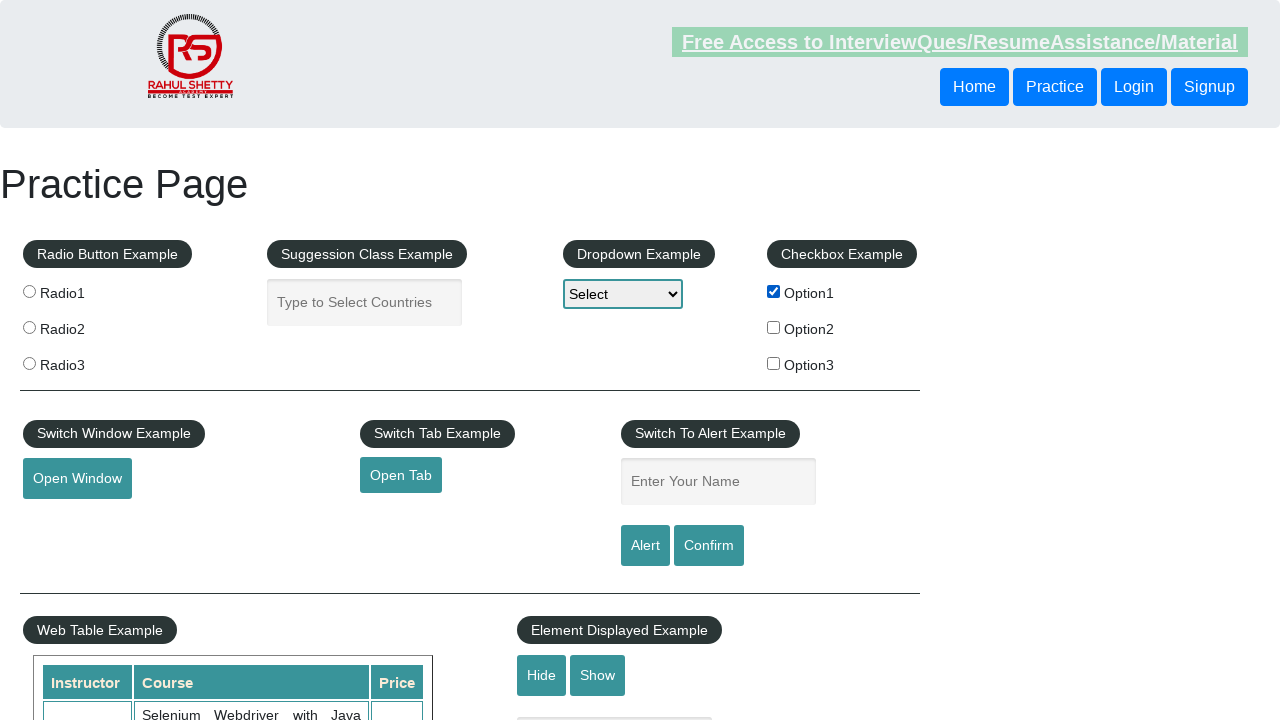

Verified checkbox is selected
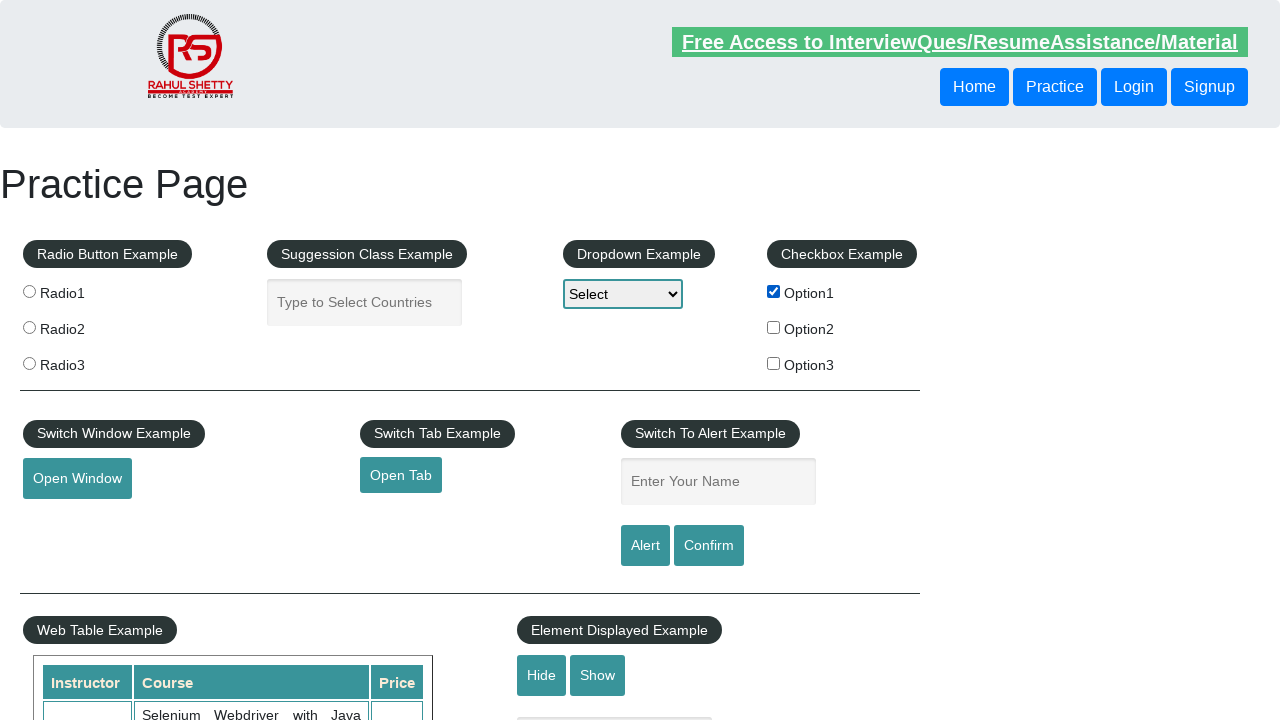

Clicked the checkbox again to deselect it at (774, 291) on #checkBoxOption1
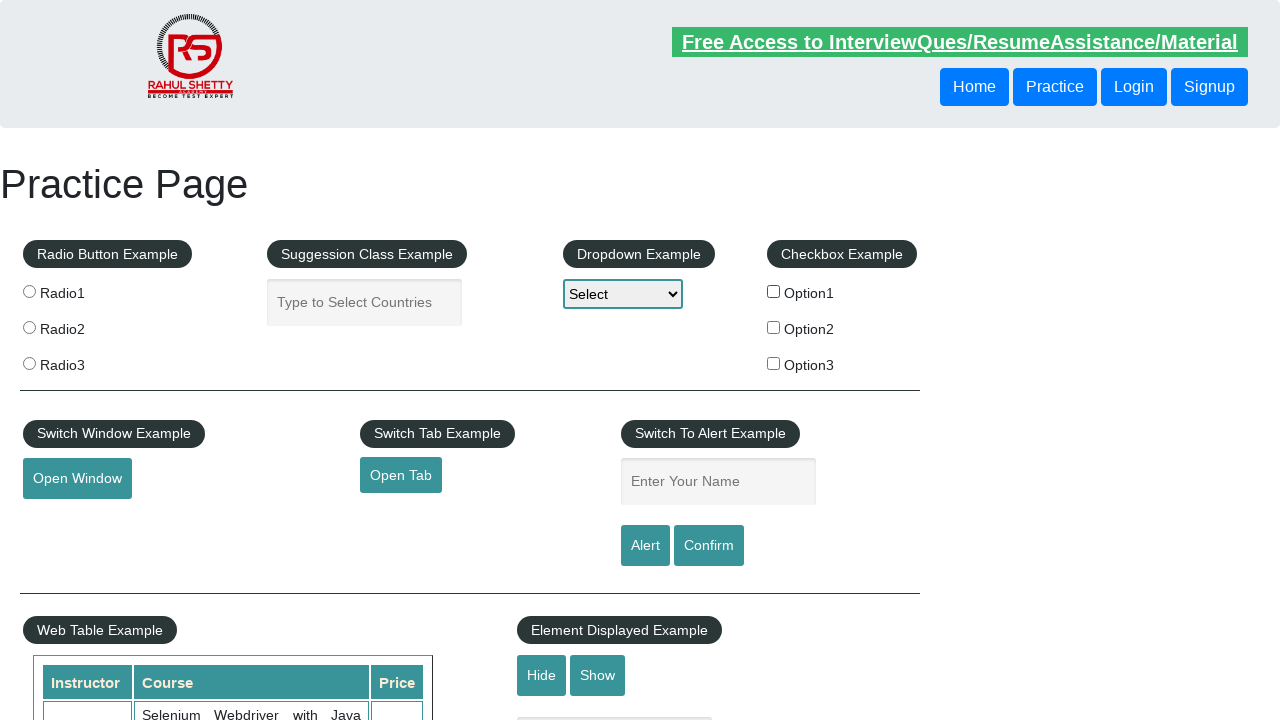

Verified checkbox is deselected
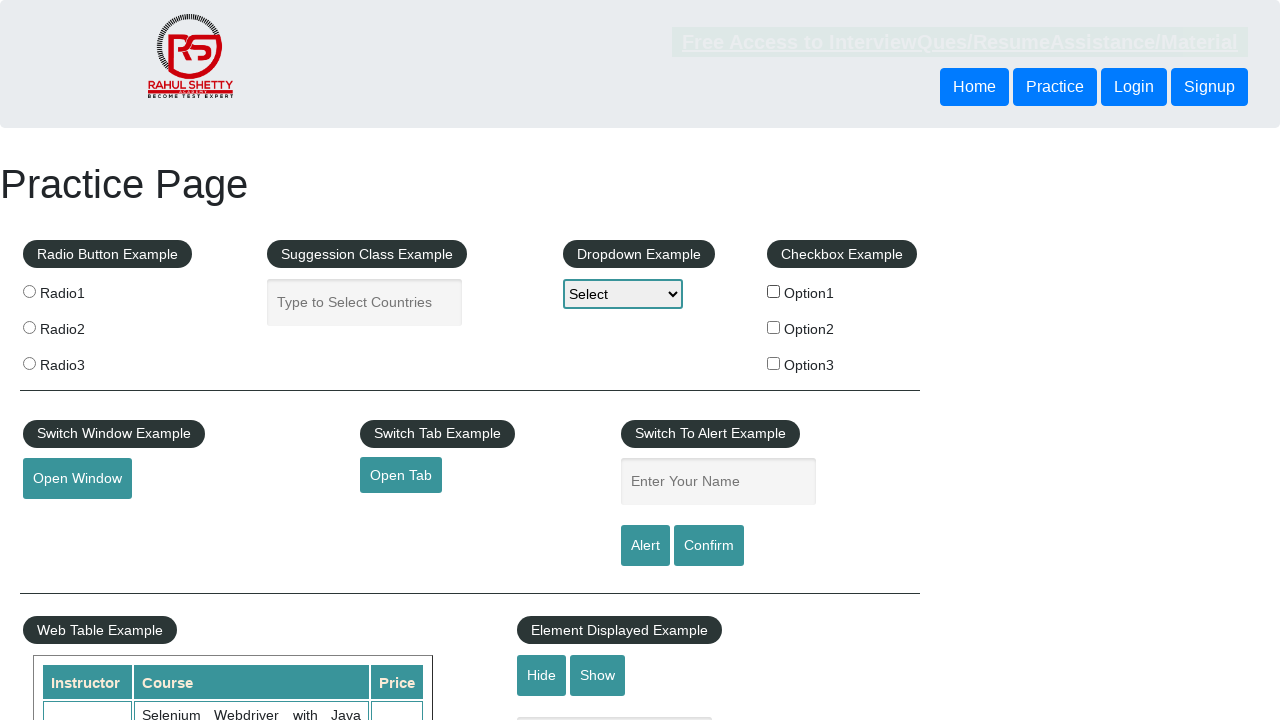

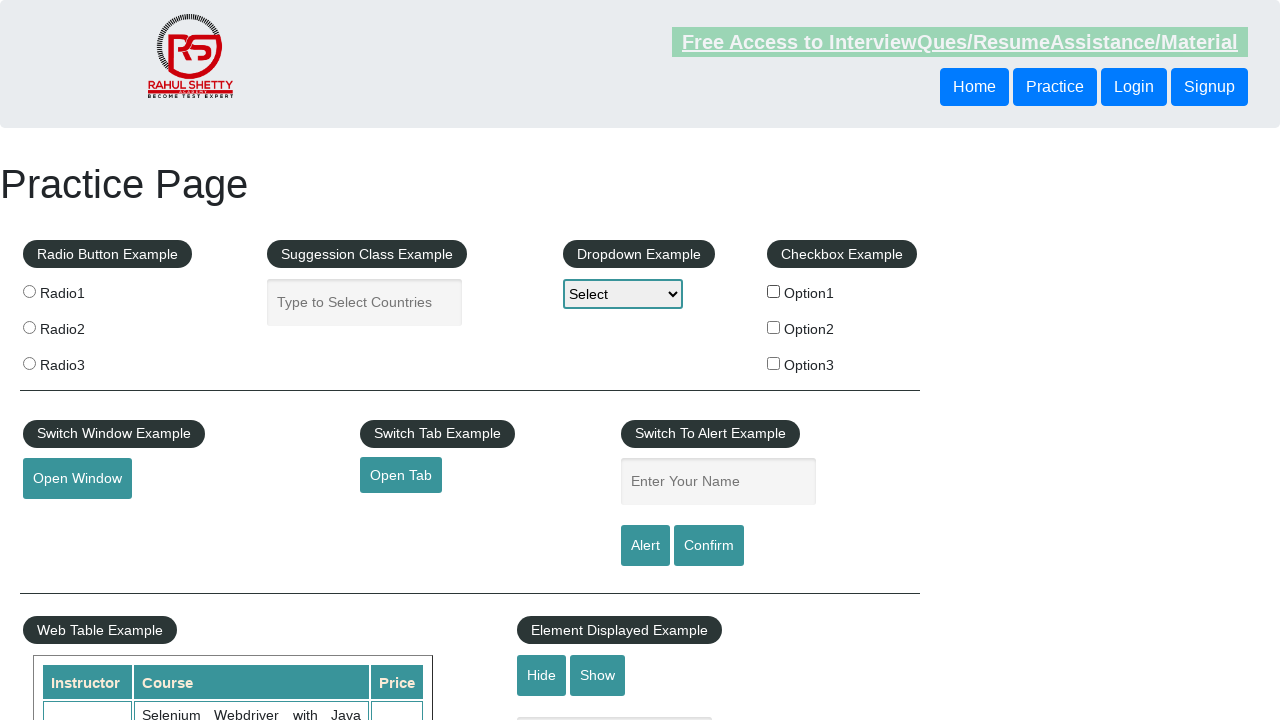